Navigates to JPL Space images page and verifies the featured header image is displayed

Starting URL: https://data-class-jpl-space.s3.amazonaws.com/JPL_Space/index.html

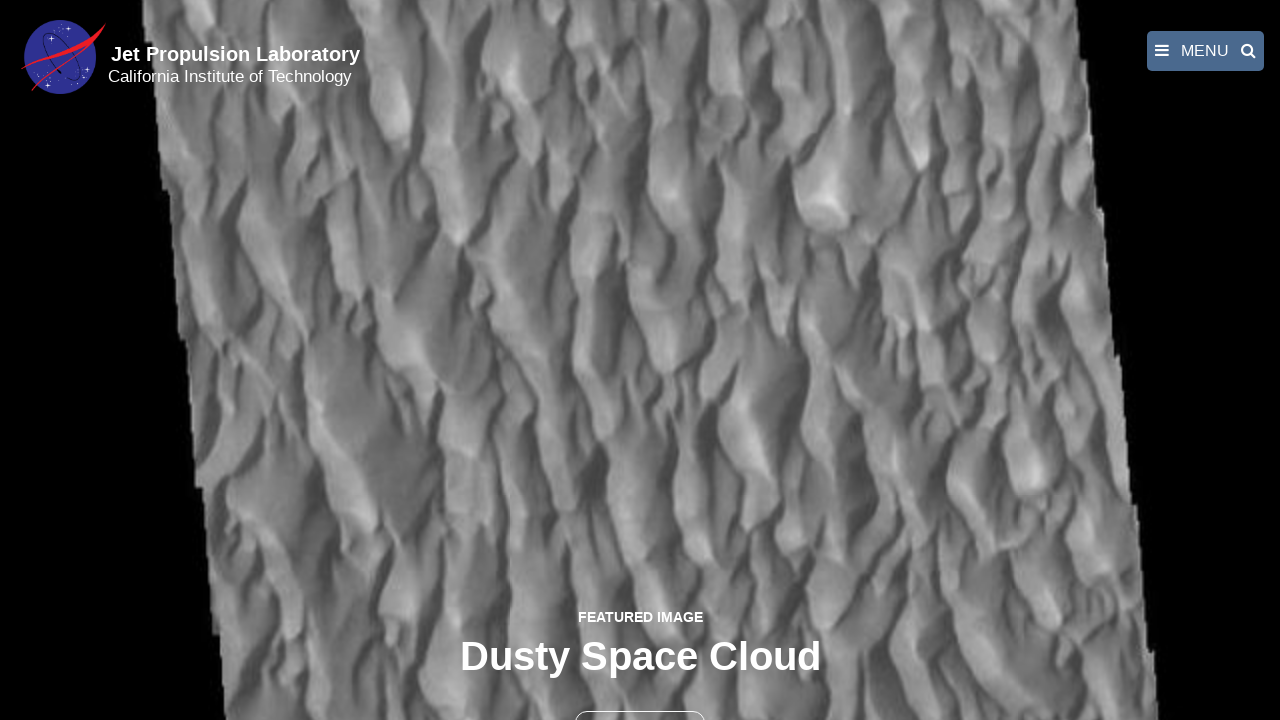

Navigated to JPL Space images page
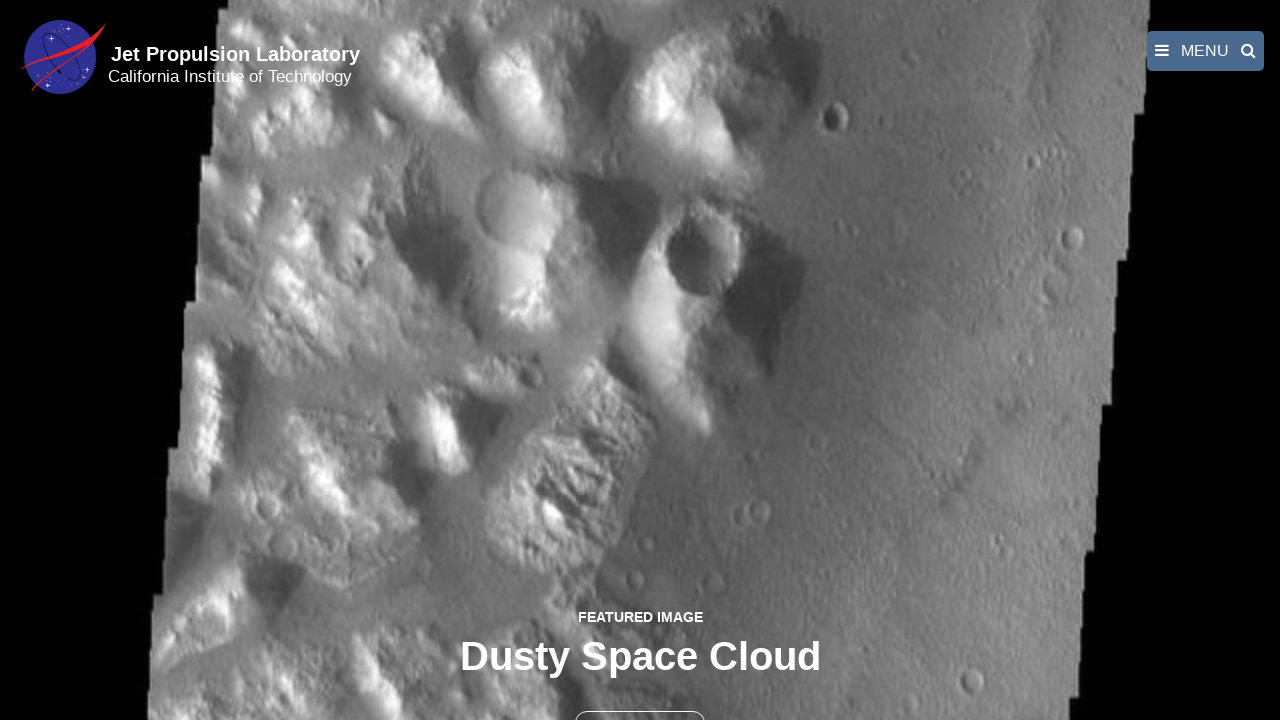

Featured header image loaded
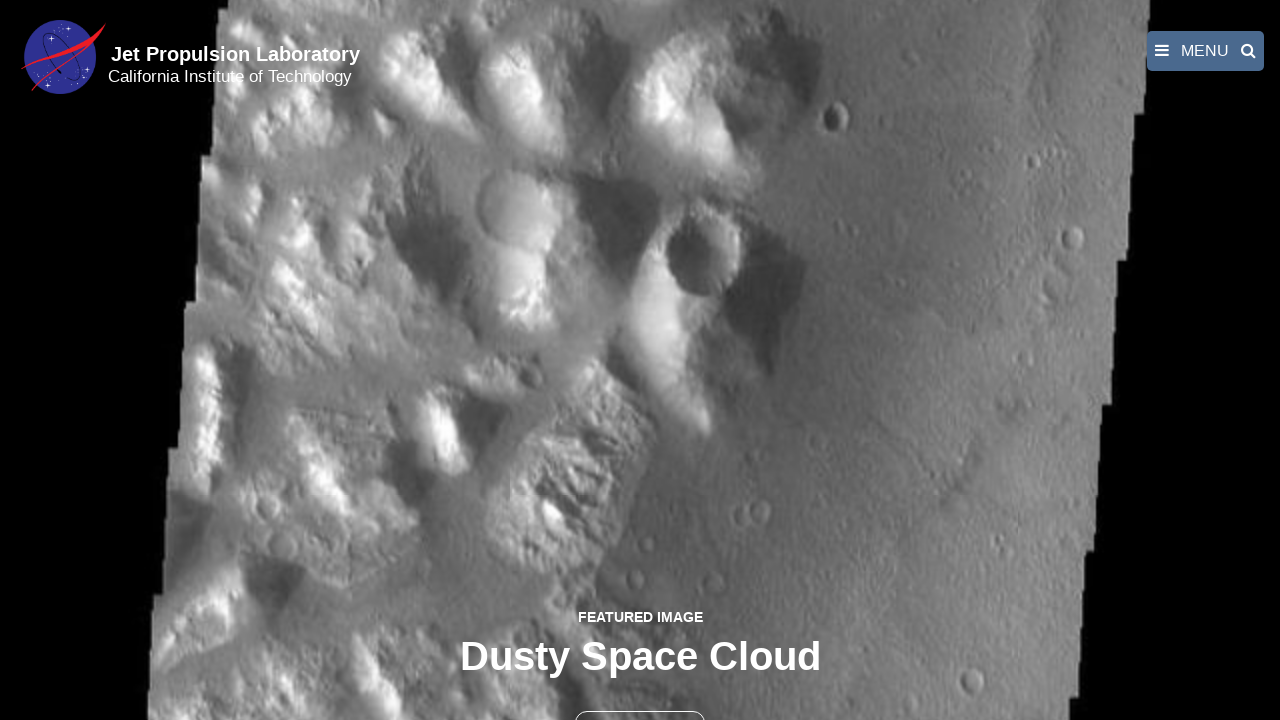

Verified featured header image is displayed
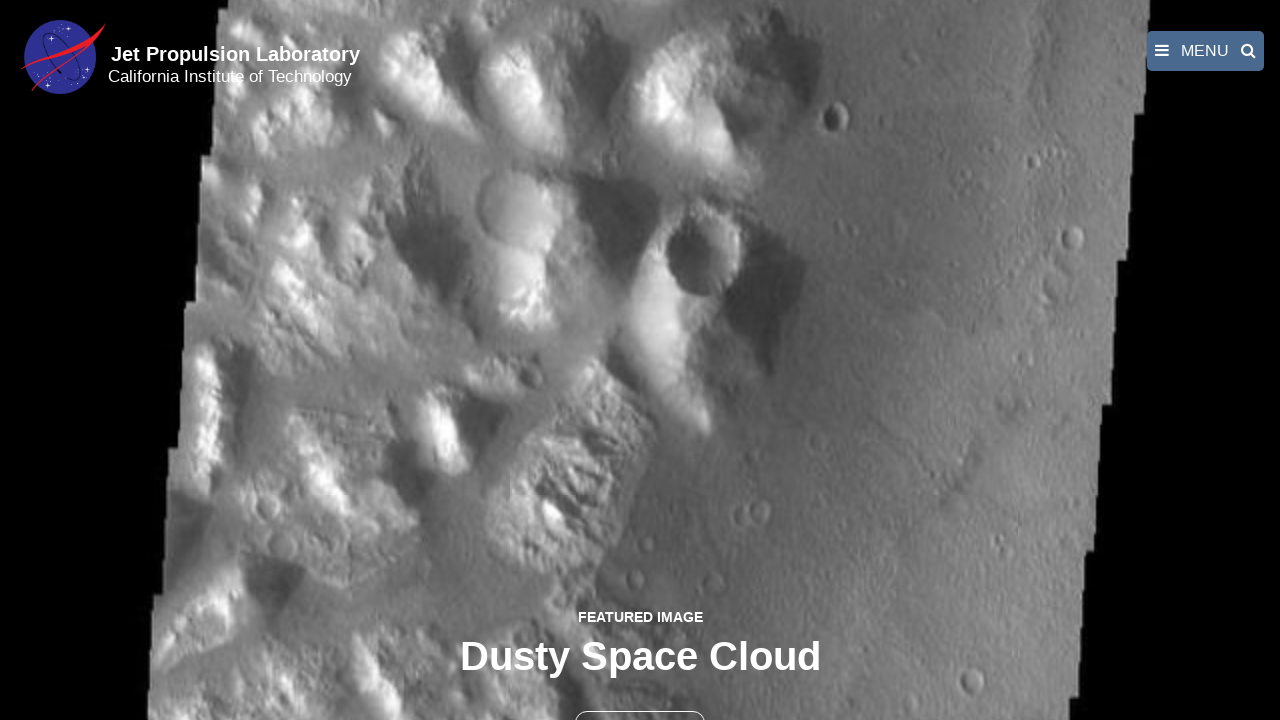

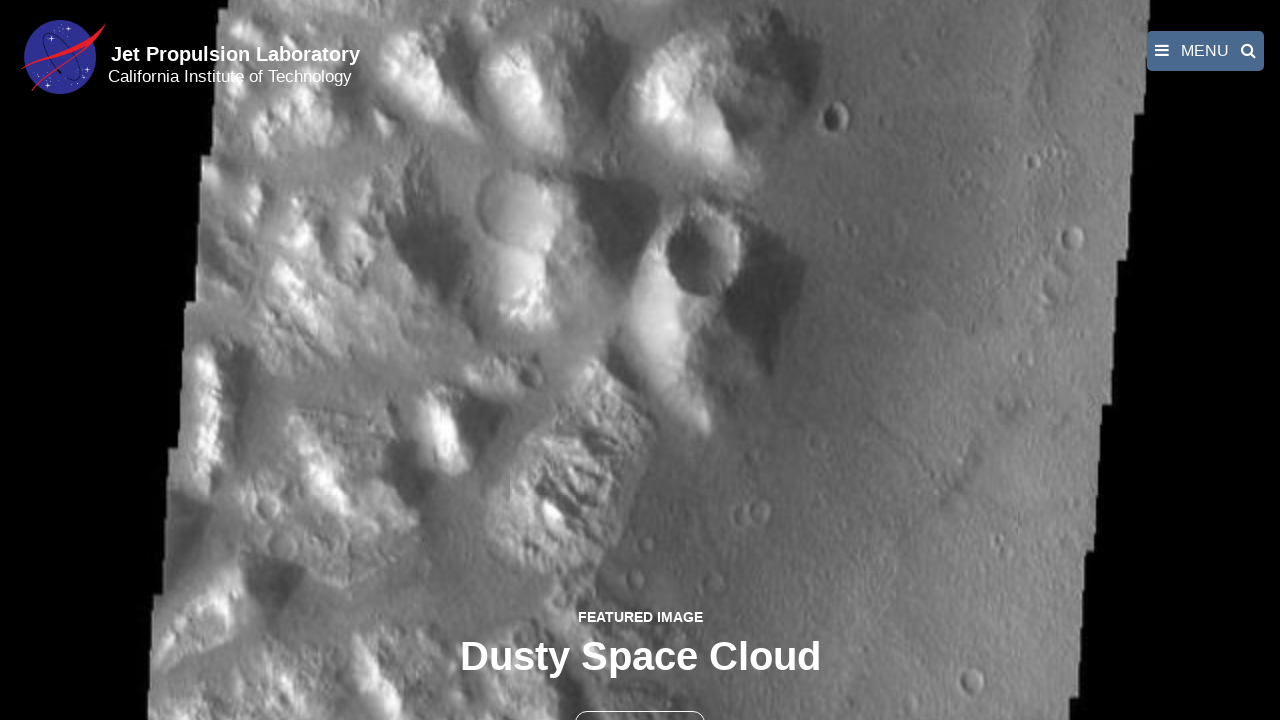